Navigates to a calorie calculator page and locates various elements using CSS selectors and XPath, including extracting data from a table and finding elements with pattern matching

Starting URL: http://www.calculator.net/calorie-calculator.html

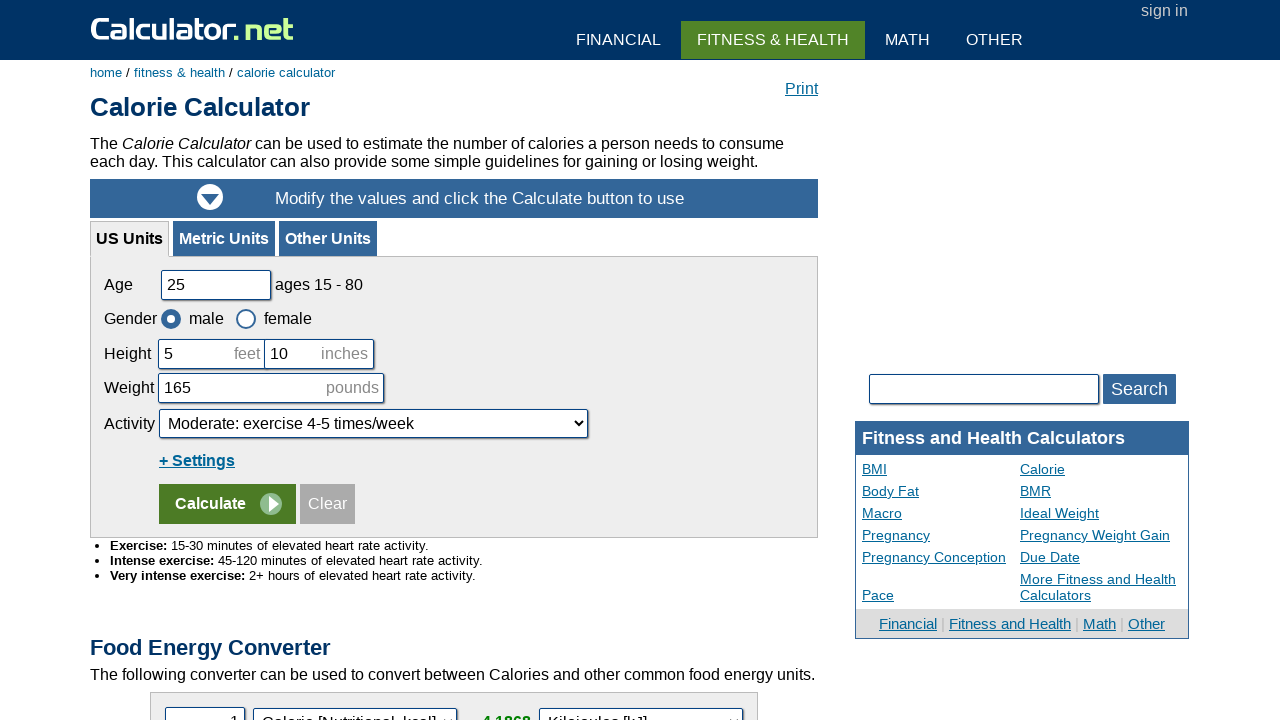

Waited for calorie calculator table to load
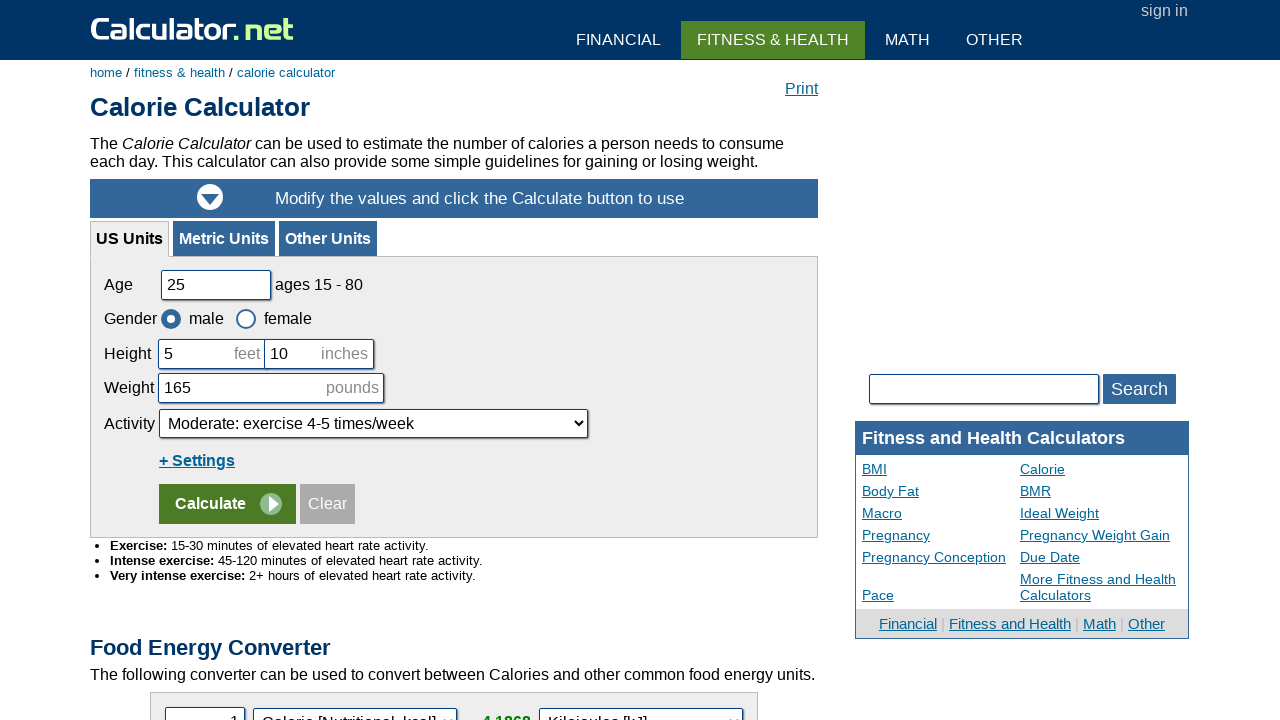

Located the calorie calculator table
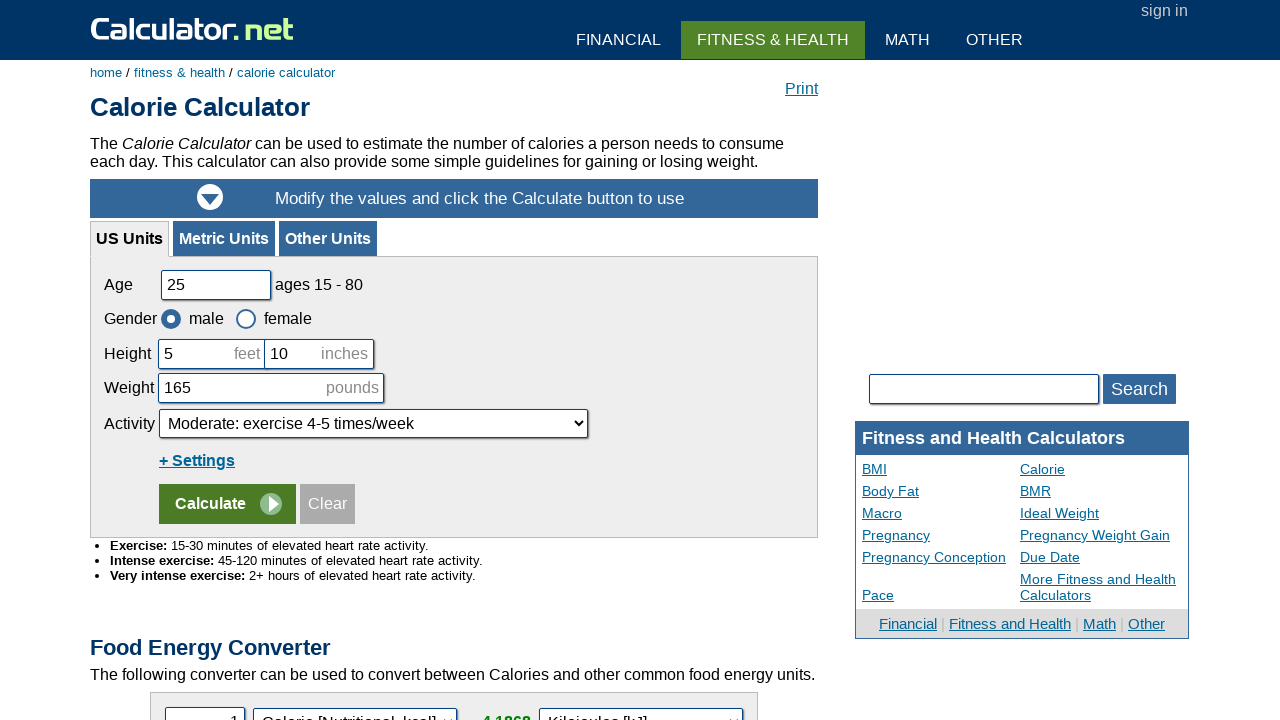

Retrieved all table rows from the calculator table
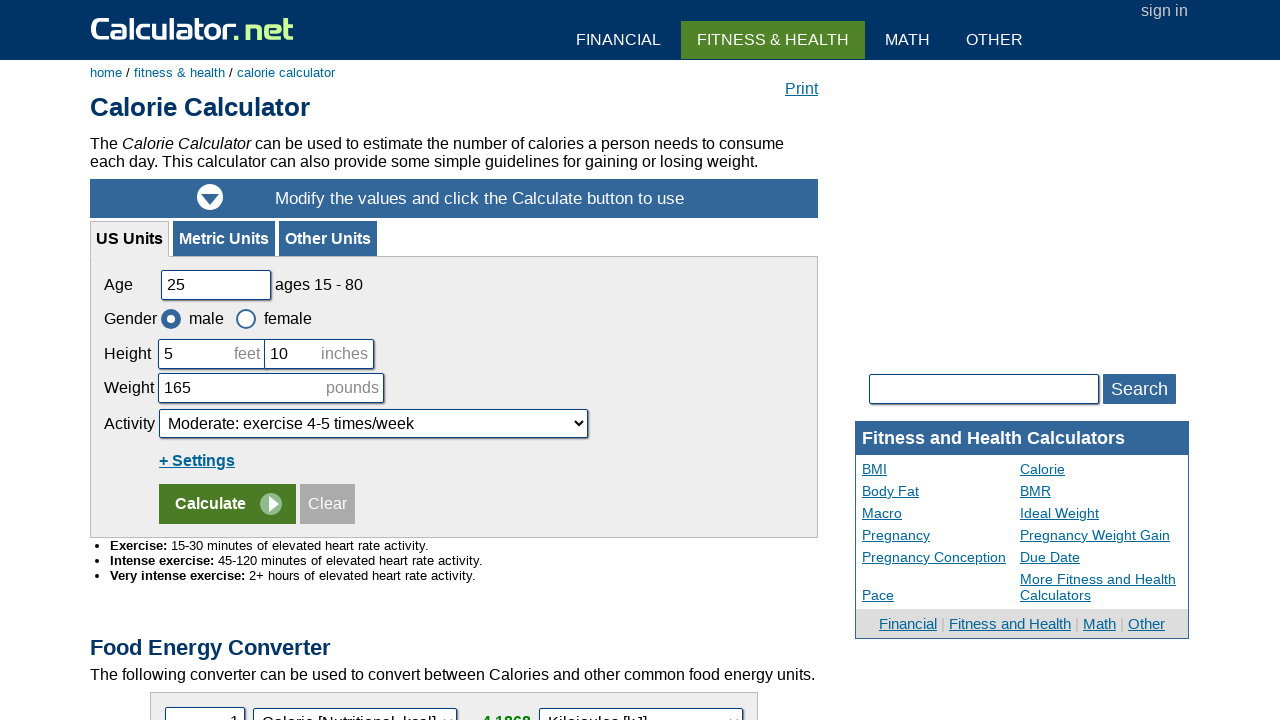

Extracted and printed all table row data from calculator
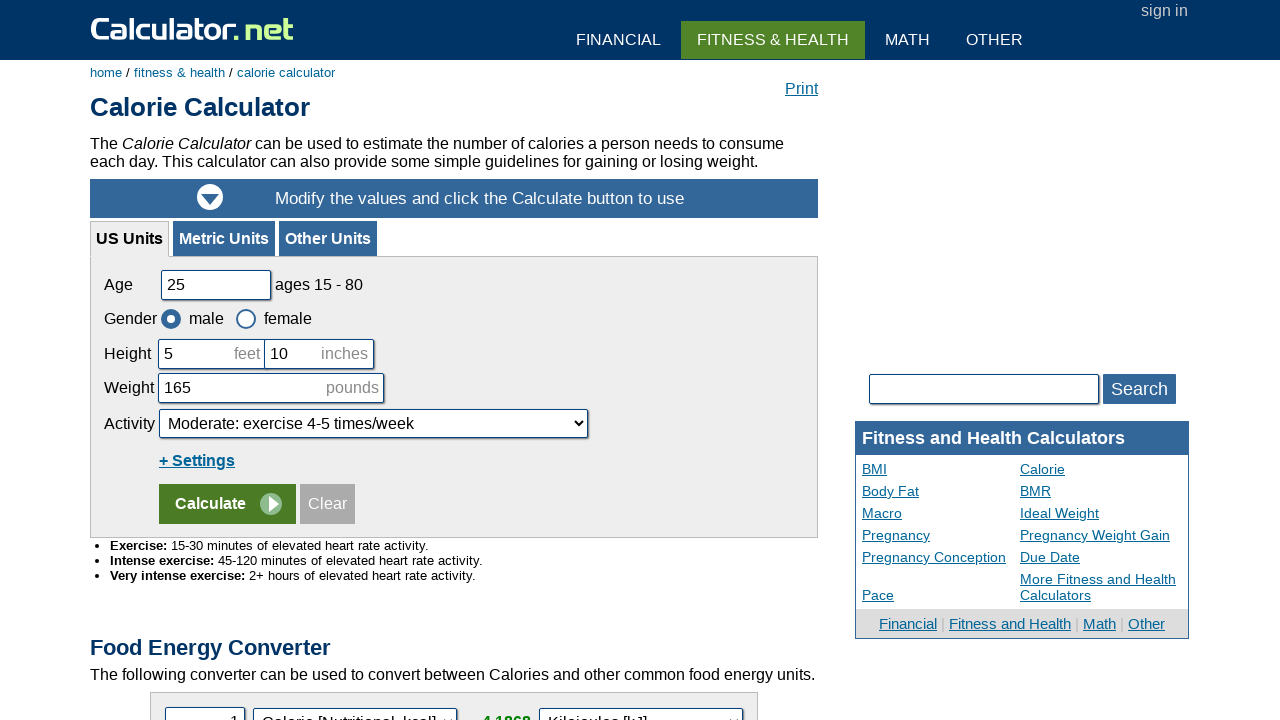

Found elements with id starting with 'cheight' using XPath
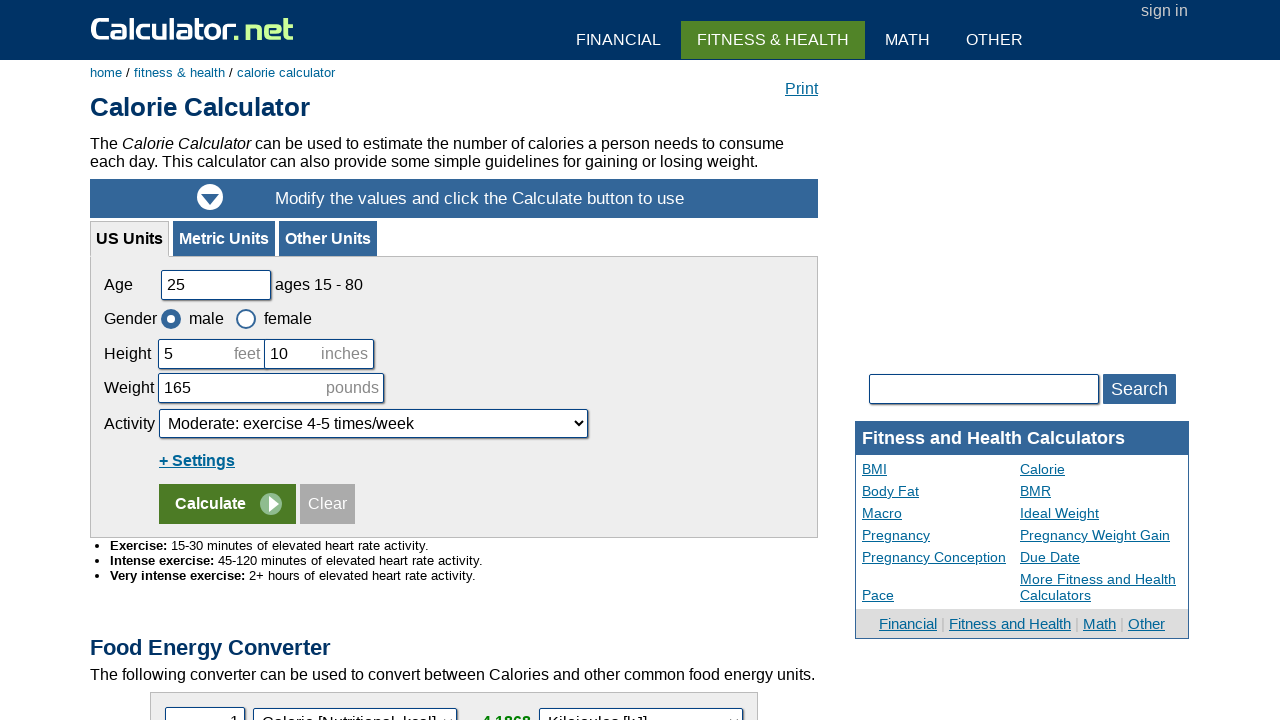

Printed attributes of elements matching 'cheight' pattern
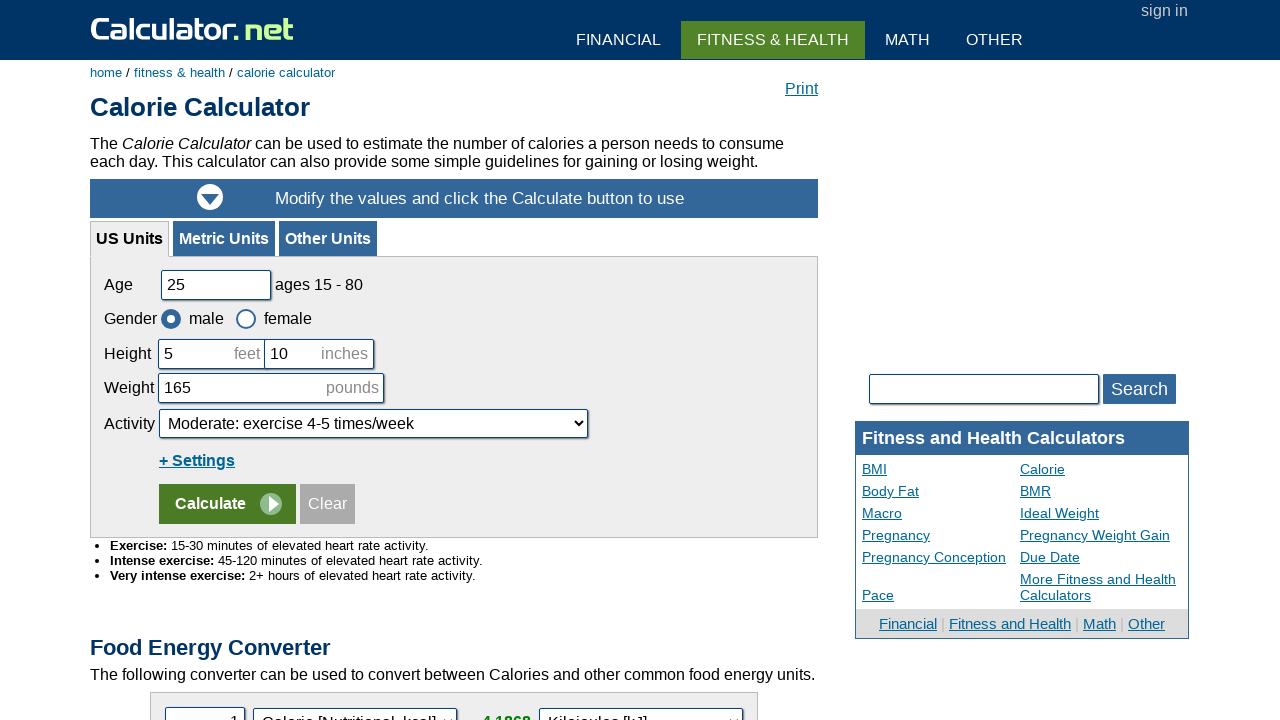

Found elements with name containing 'sex' using XPath
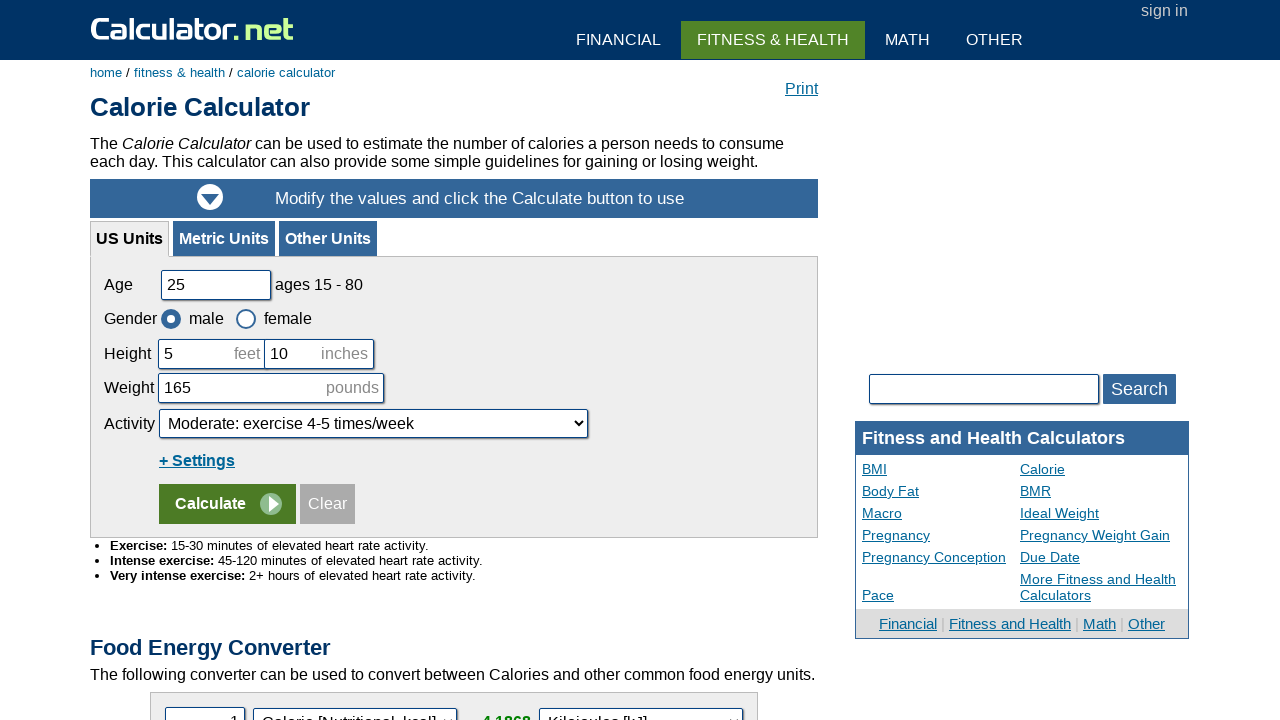

Printed attributes of elements matching 'sex' name pattern
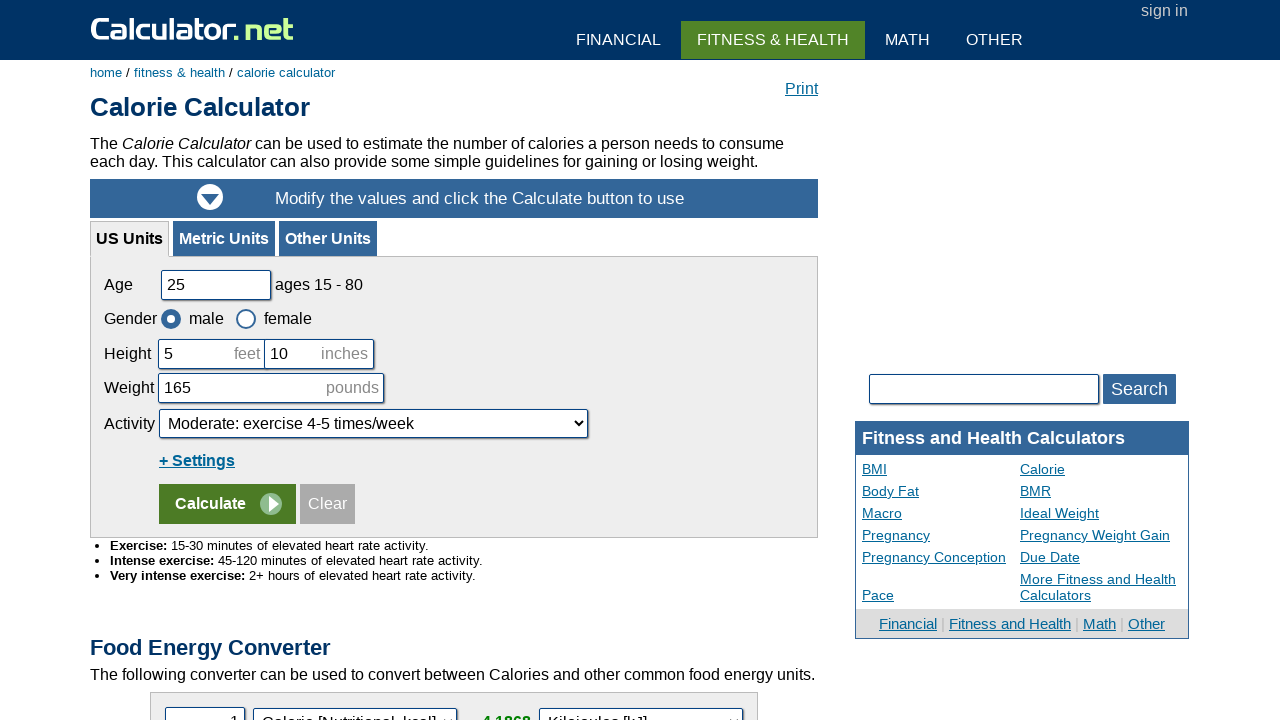

Found elements with id starting with 'c' using CSS selector
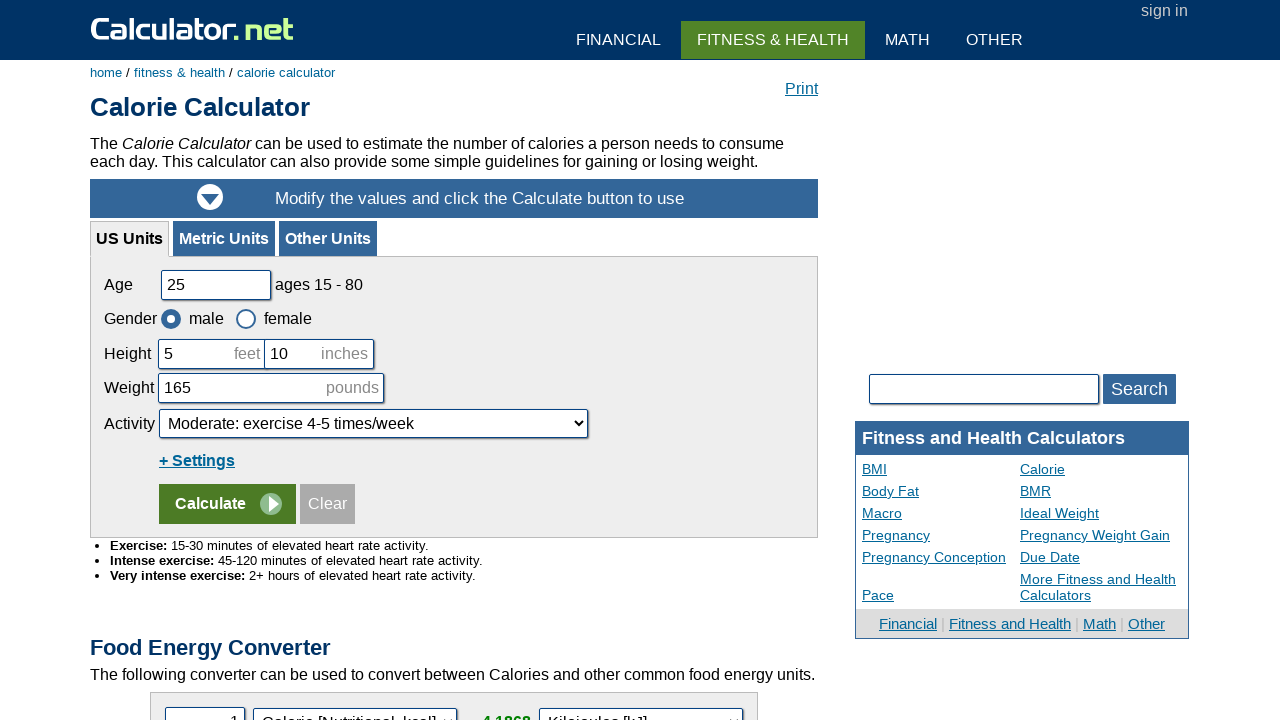

Printed attributes of elements matching CSS 'c' id pattern
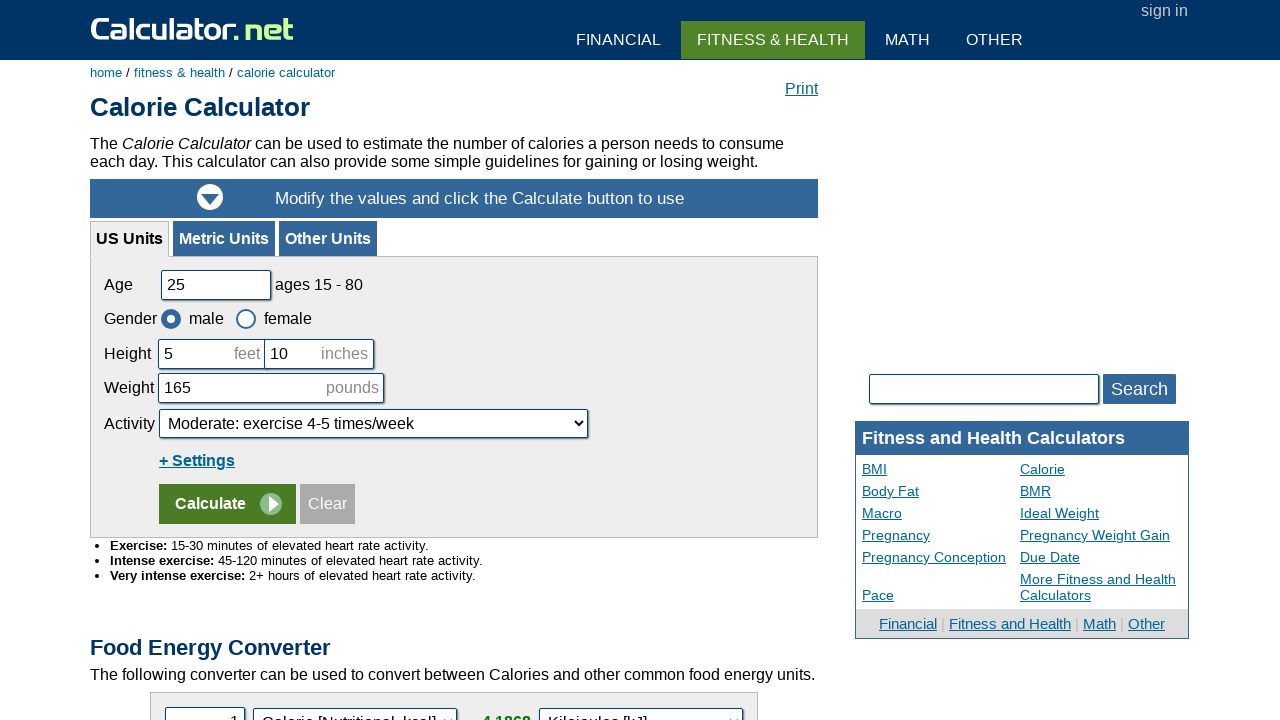

Found elements with name containing 'height' using CSS selector
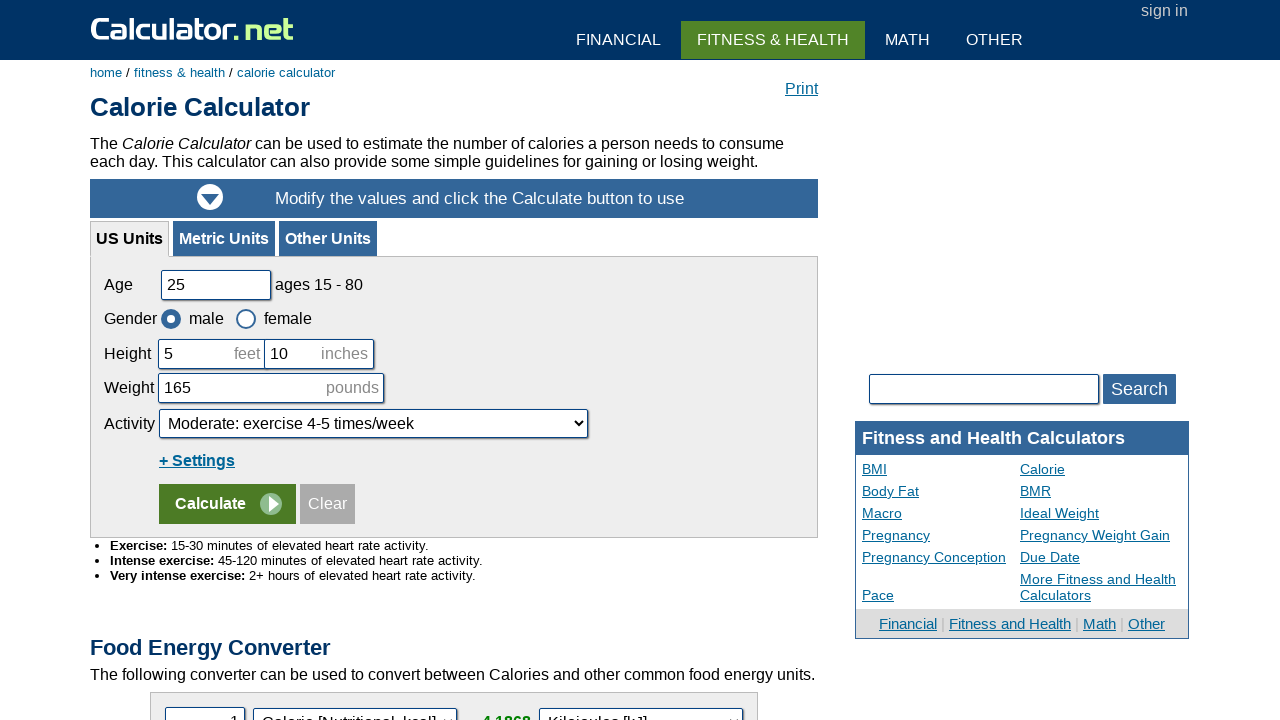

Printed attributes of elements matching CSS 'height' name pattern
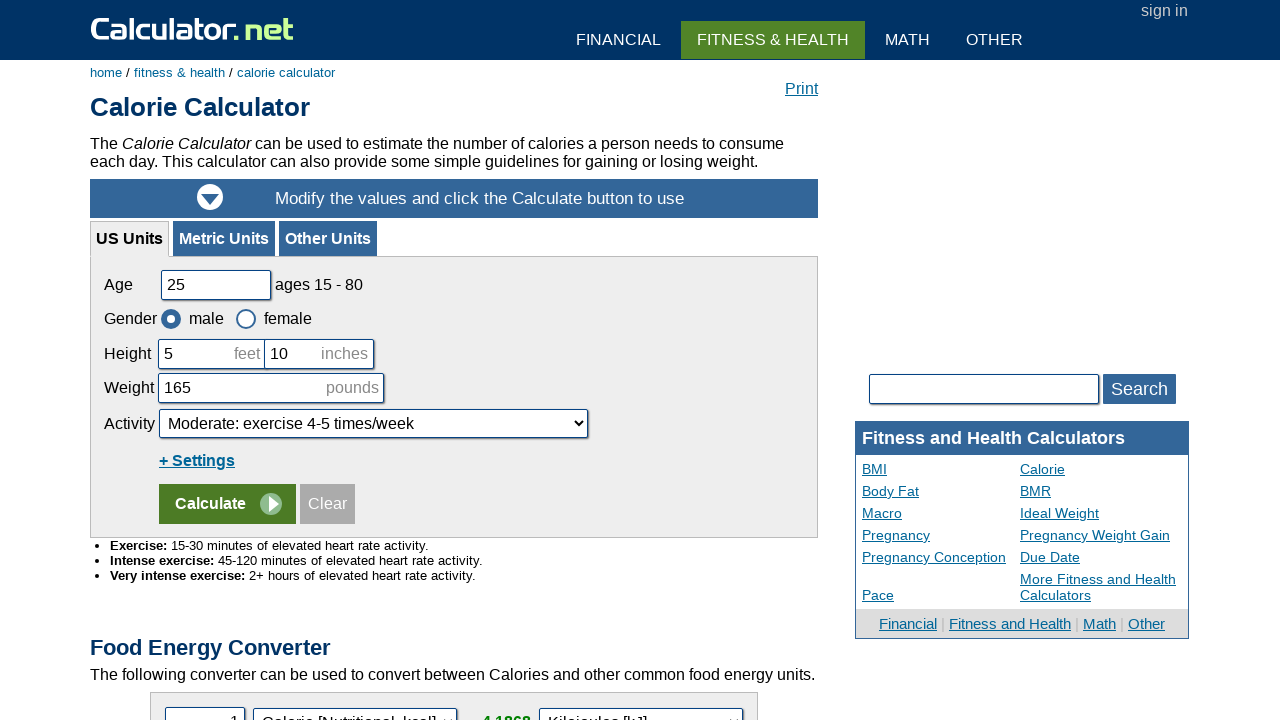

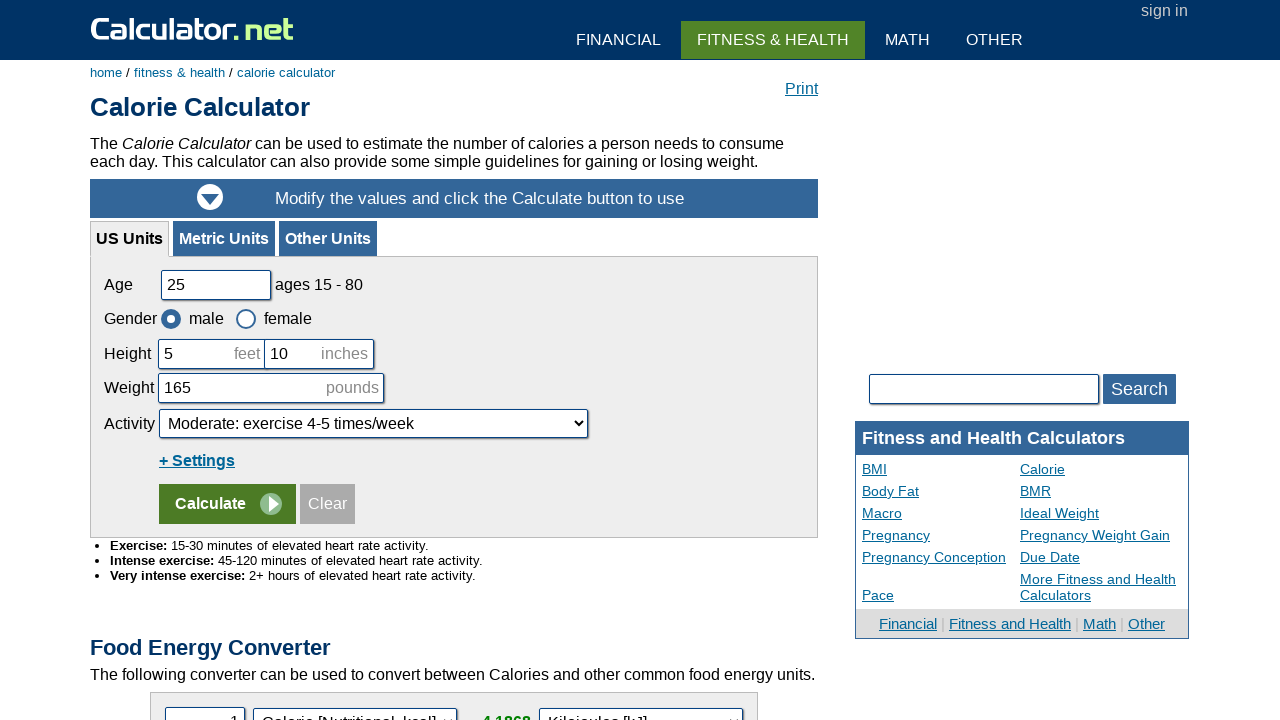